Tests marking a task as completed by adding a task and clicking its checkbox

Starting URL: https://todomvc.com/examples/react/dist/

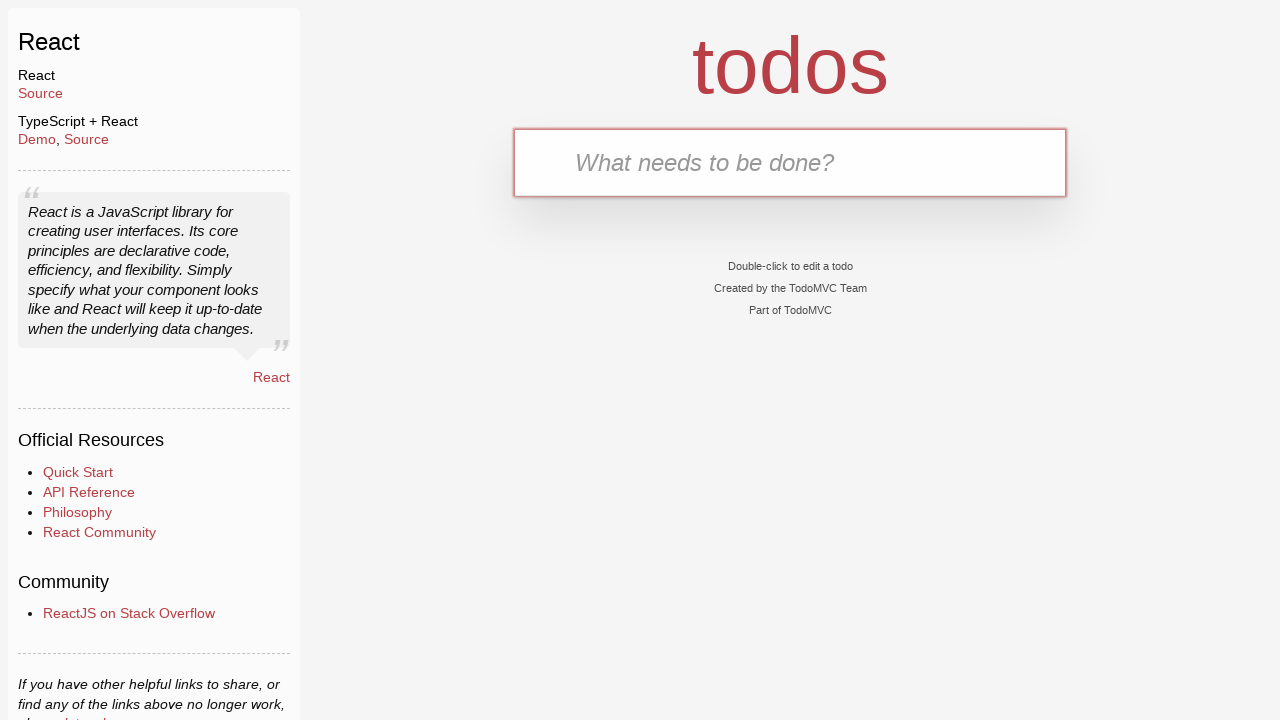

Filled new todo input with 'Take out trash' on .new-todo
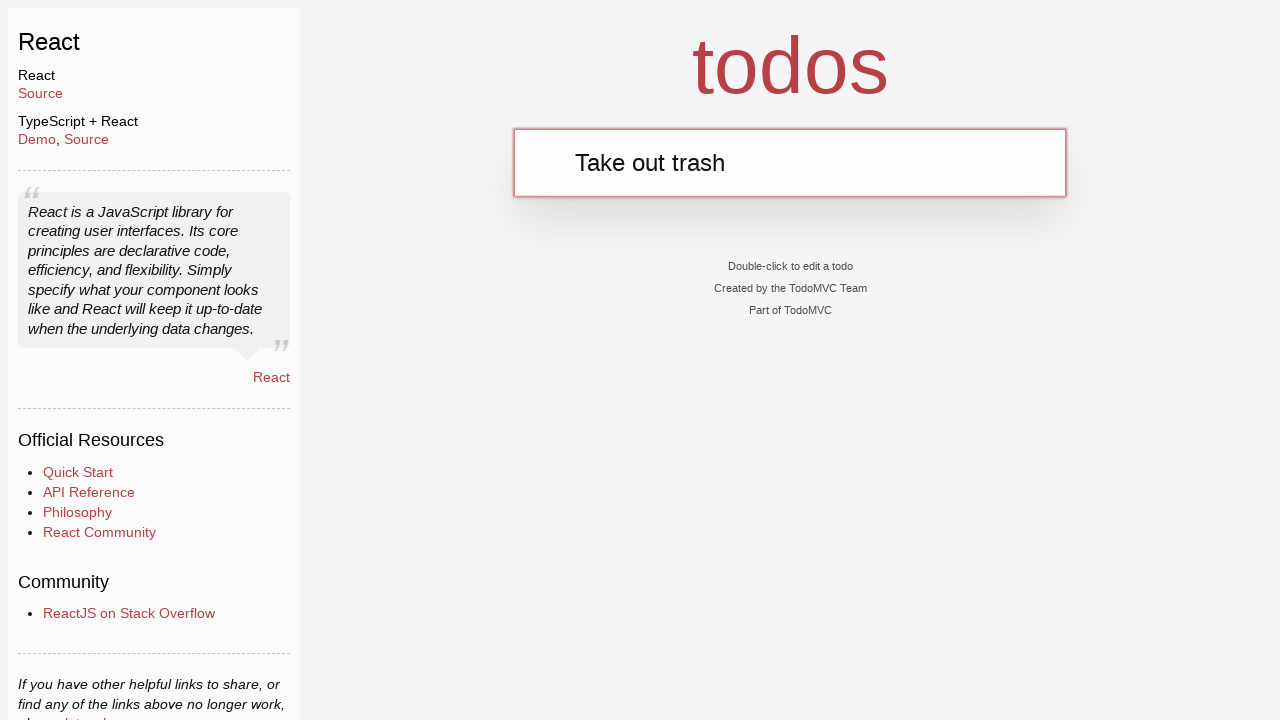

Pressed Enter to add the task on .new-todo
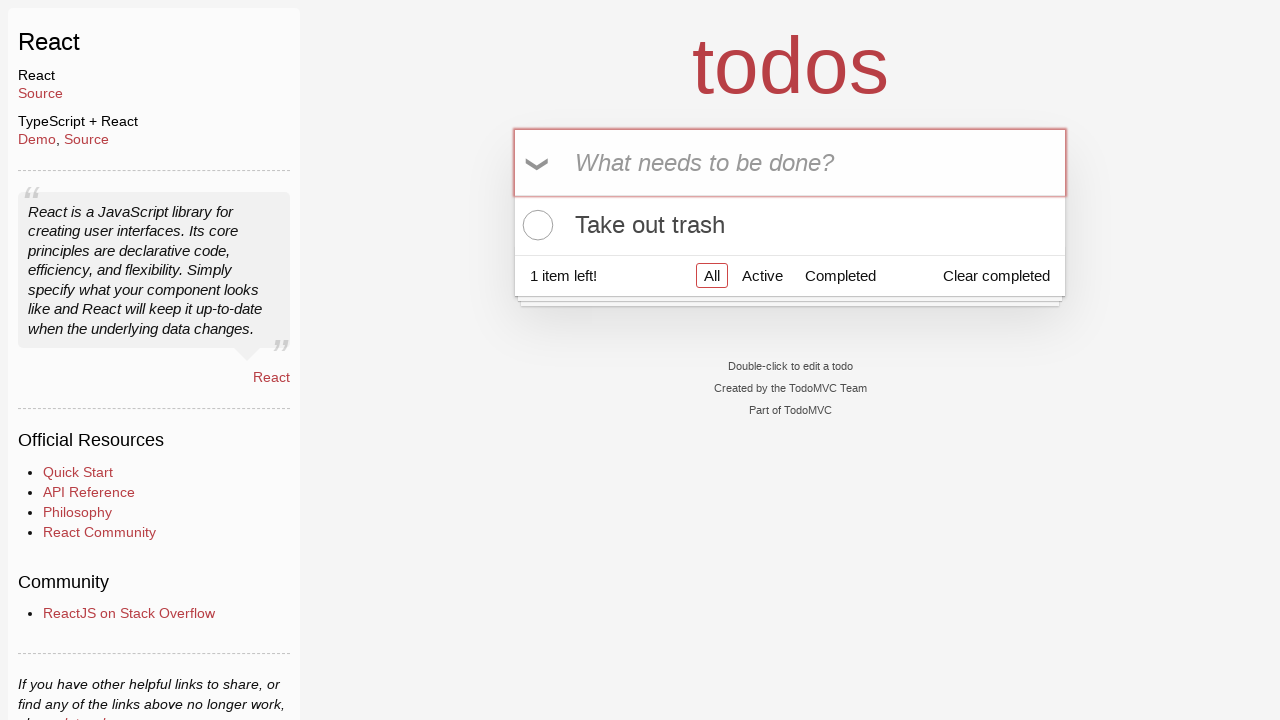

Clicked checkbox to mark first task as completed at (535, 225) on xpath=//input[@class='toggle'][1]
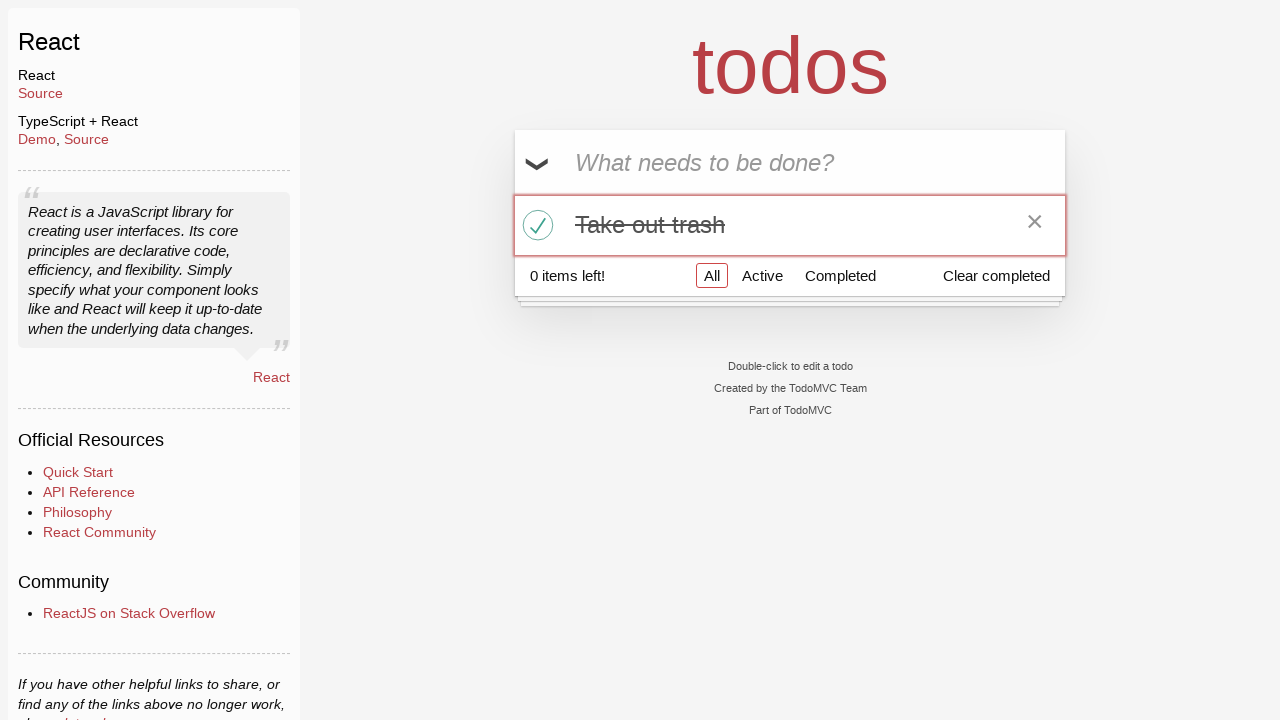

Verified task is marked as completed
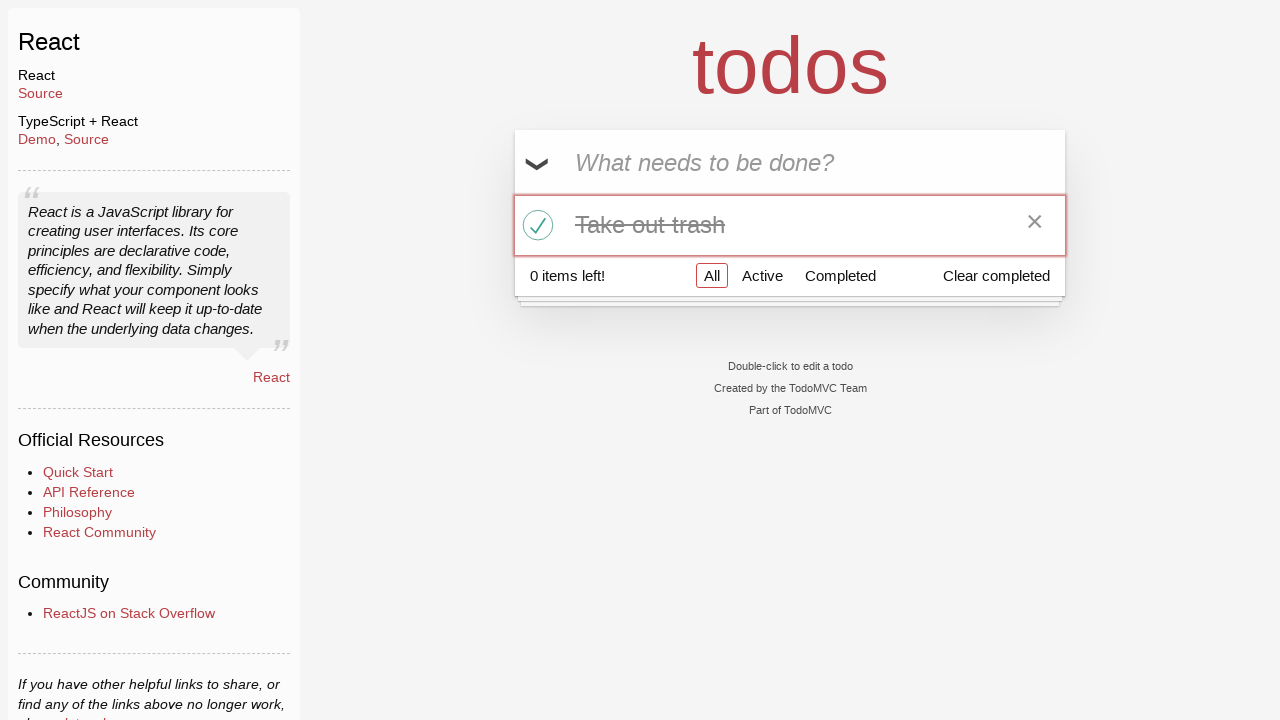

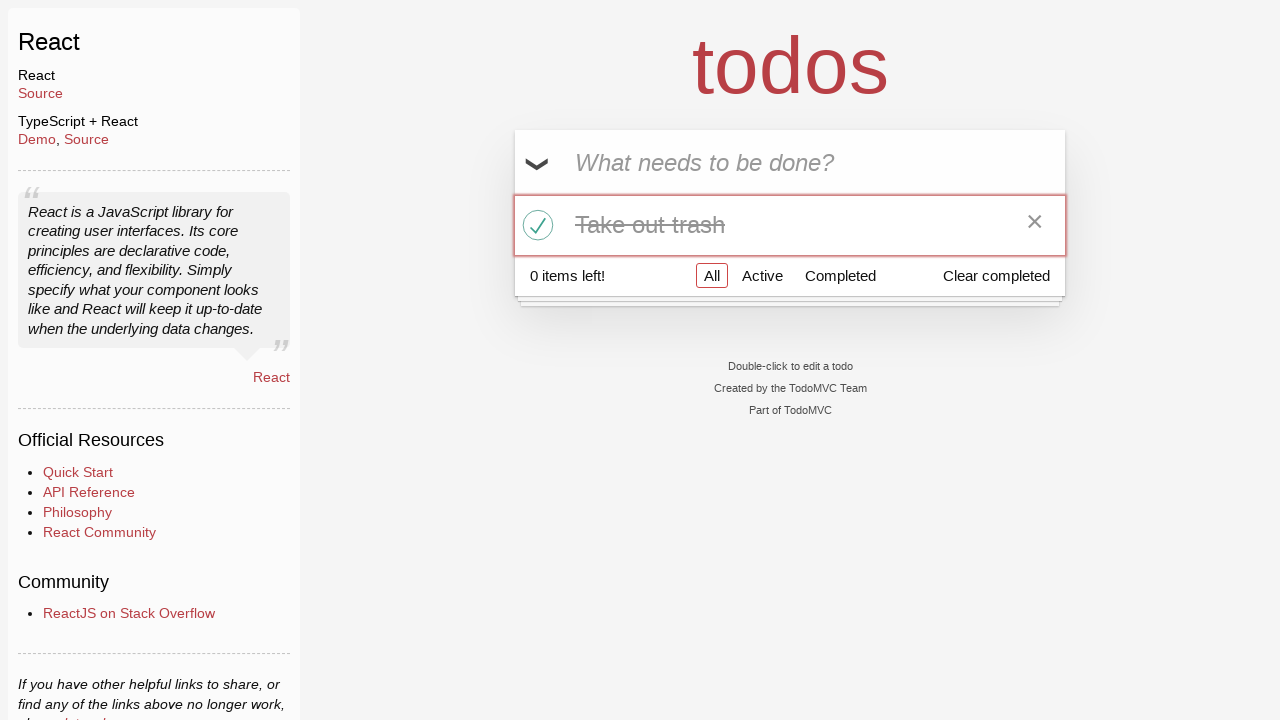